Tests navigation to the About Selenium page by clicking dropdown menu and verifying page title

Starting URL: https://www.selenium.dev/

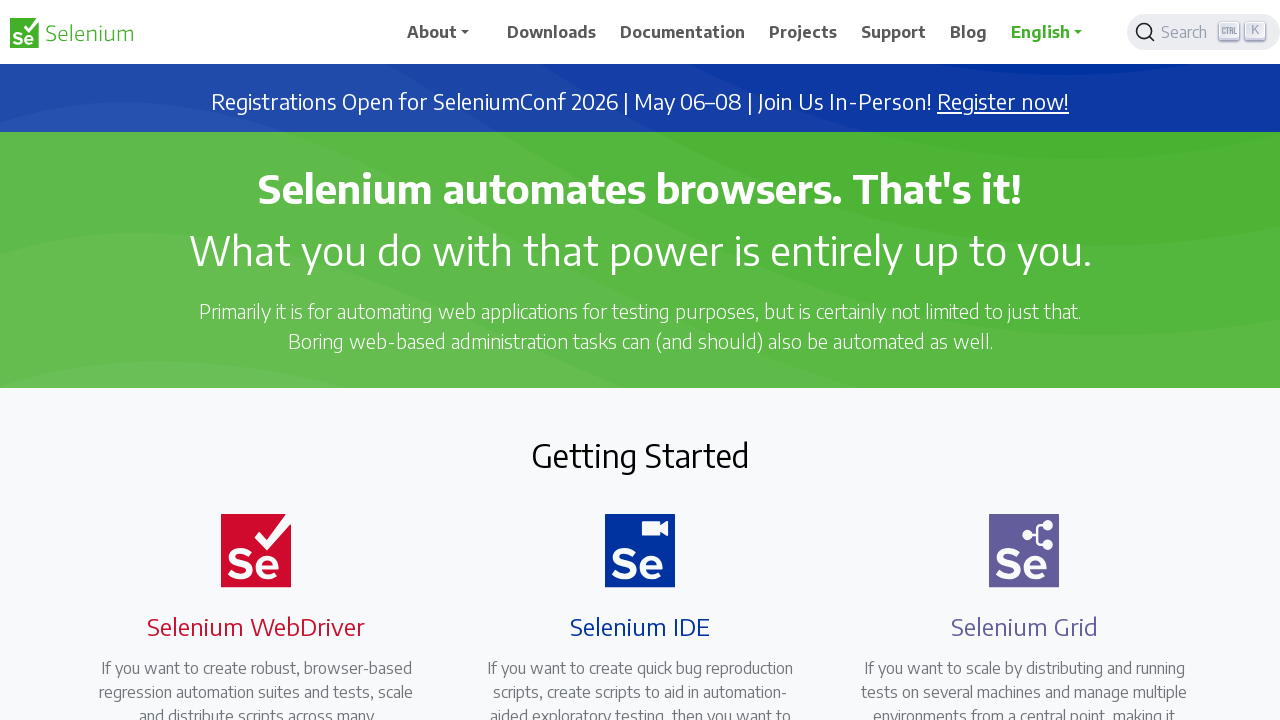

Clicked dropdown menu to open navigation options at (445, 32) on xpath=//li[@class='nav-item dropdown']//a[@id='navbarDropdown']
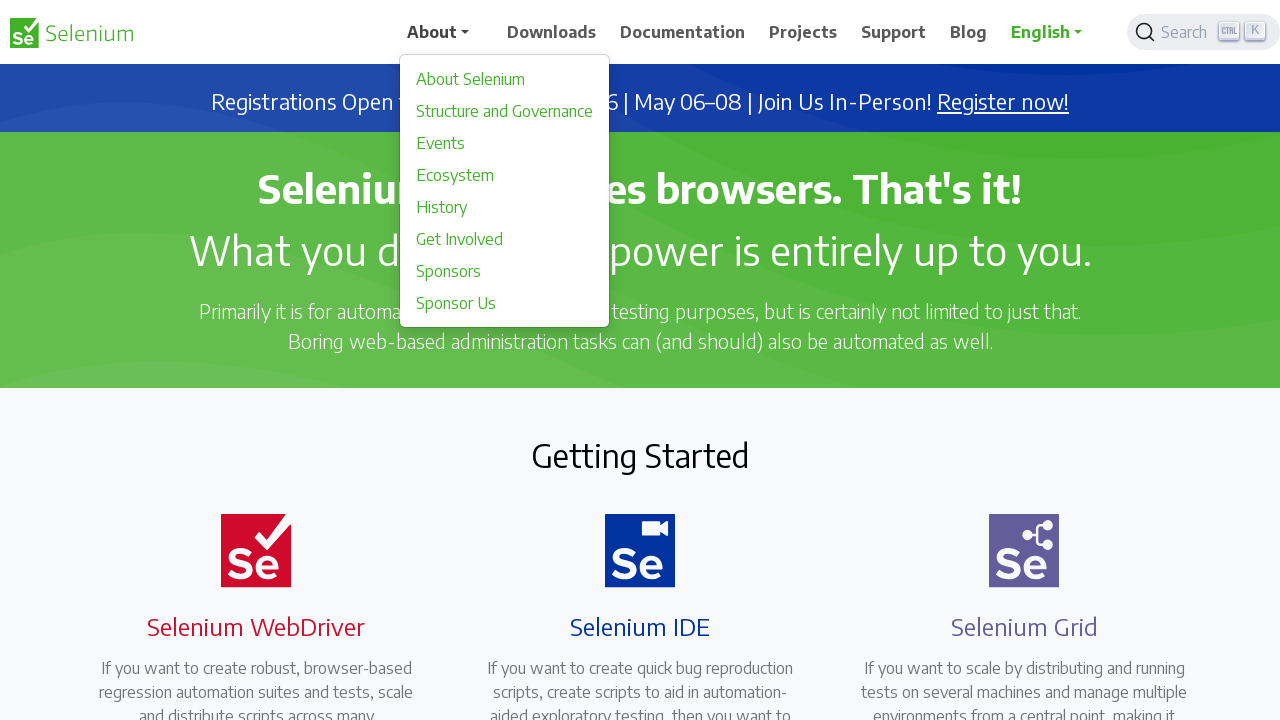

Clicked 'About Selenium' link from dropdown menu at (505, 79) on xpath=//a[@class='dropdown-item'][normalize-space()='About Selenium']
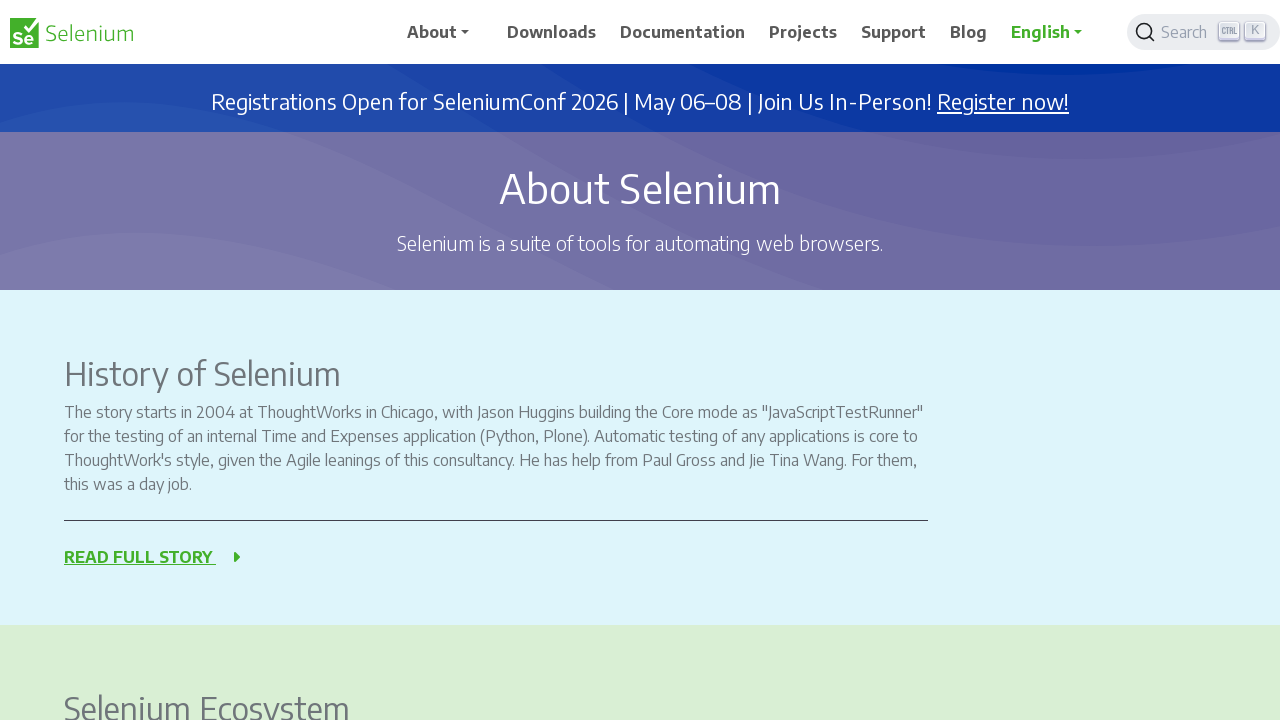

Waited for About Selenium page to load completely
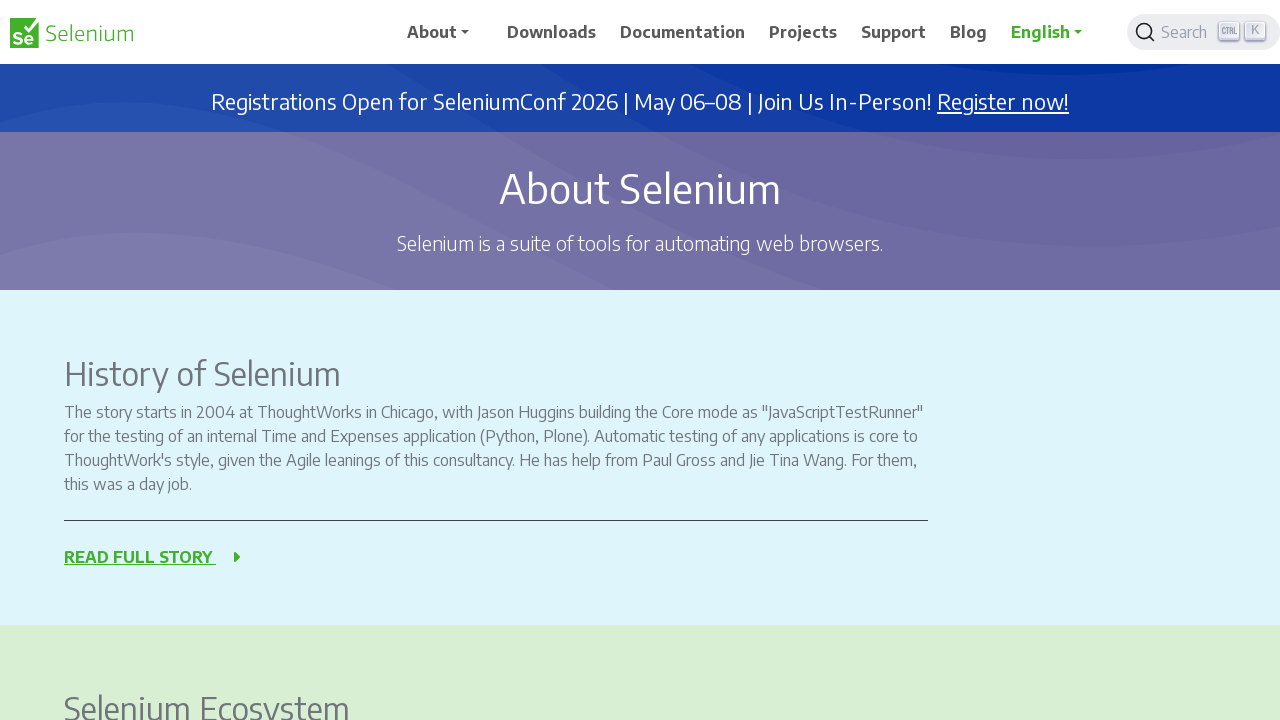

Verified page title is 'About Selenium | Selenium'
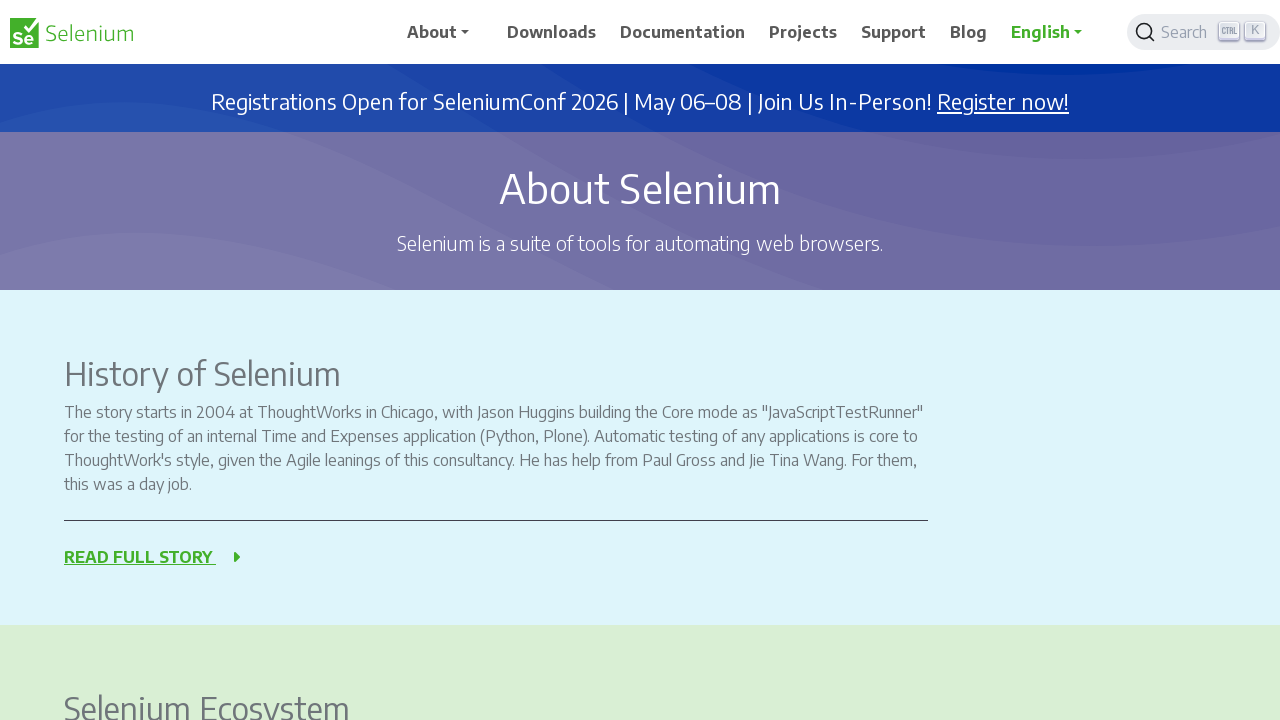

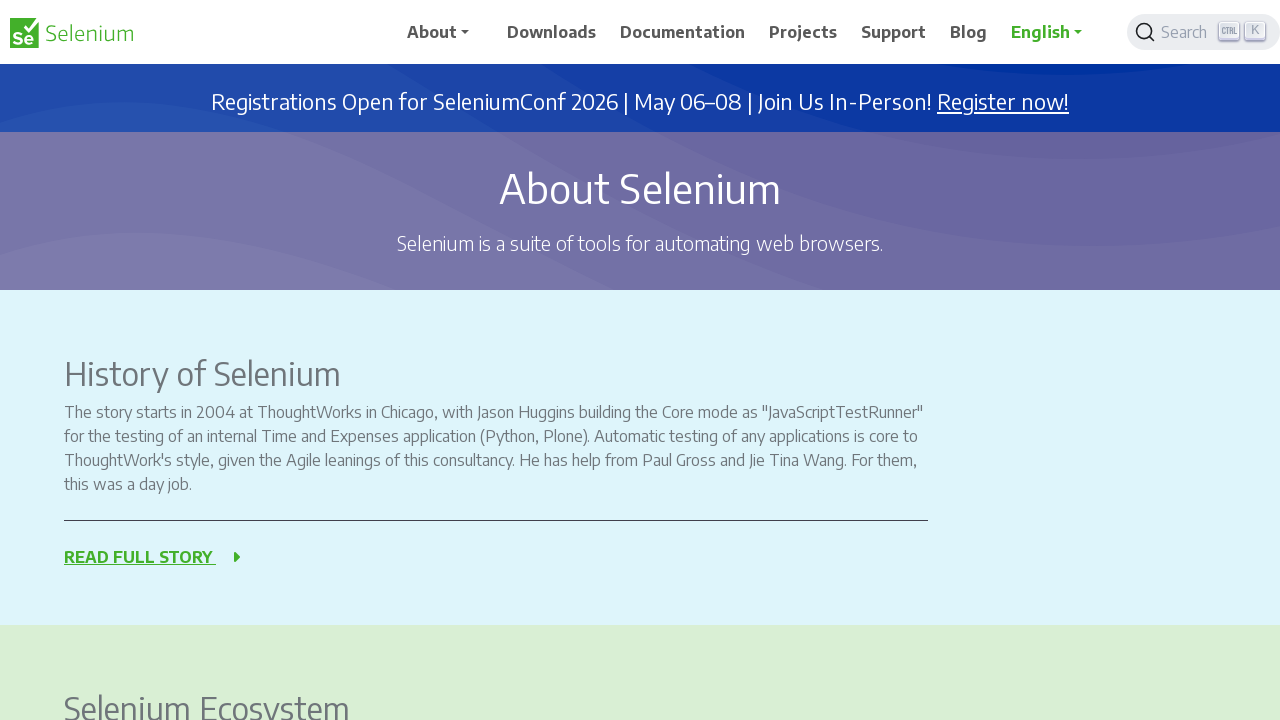